Tests the text-box Name field by entering a name and submitting, then verifying the displayed output

Starting URL: https://demoqa.com/text-box

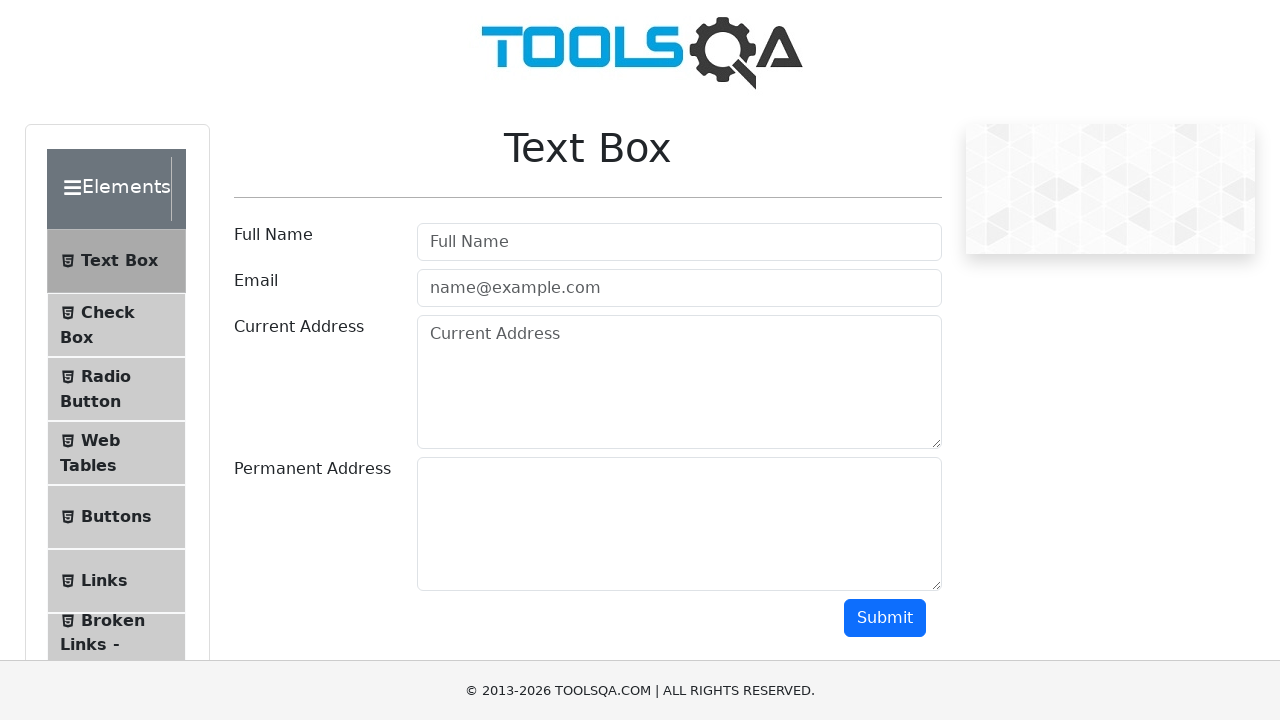

Filled userName text box with 'Oleg' on #userName
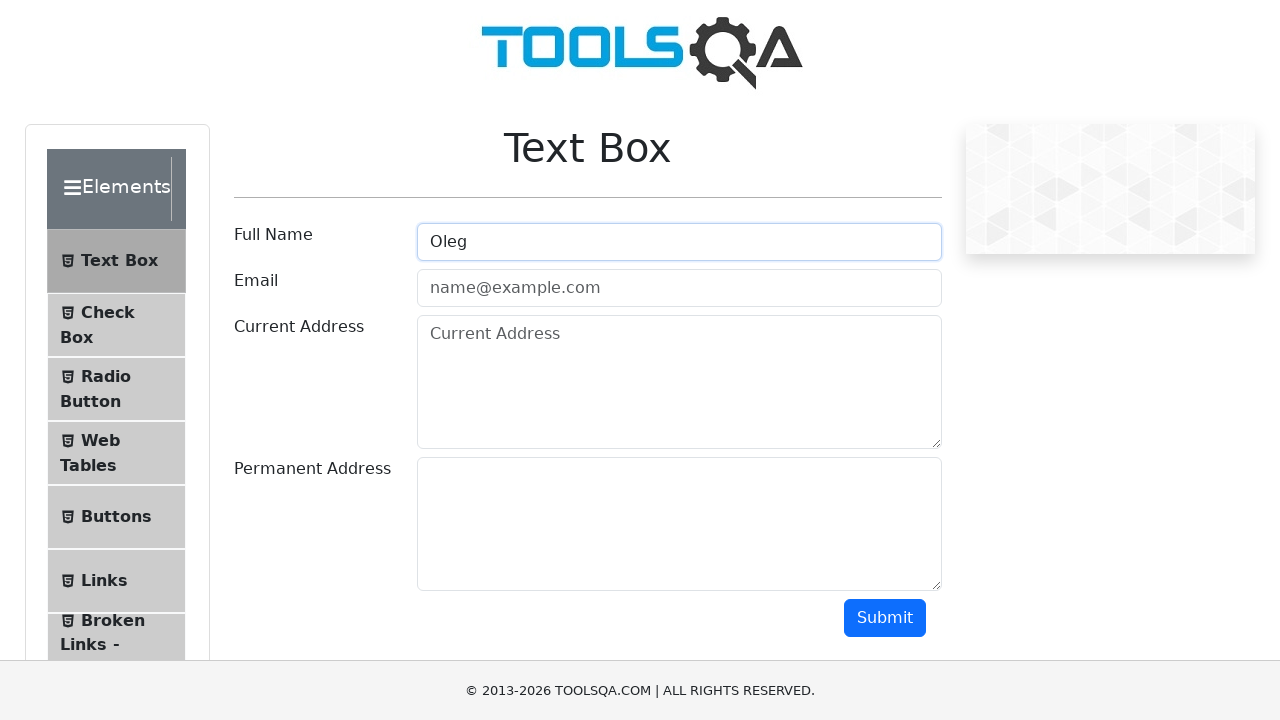

Clicked submit button at (885, 618) on #submit
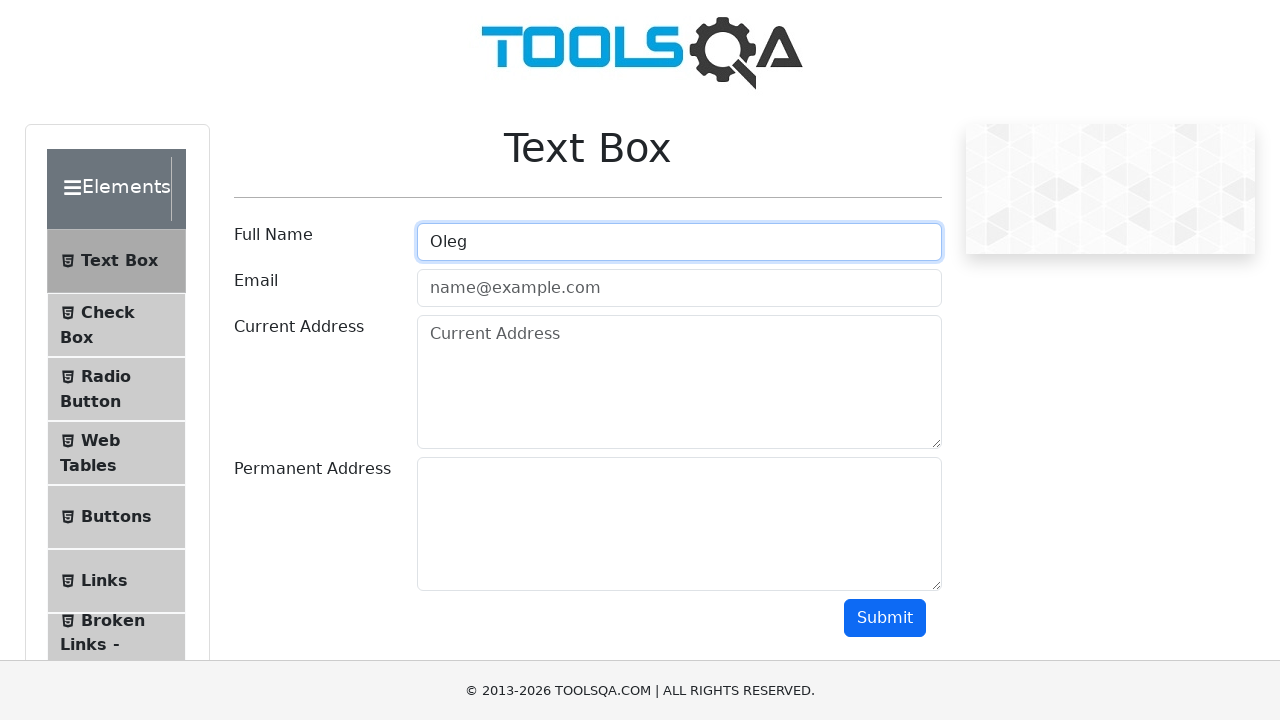

Result message appeared with name display
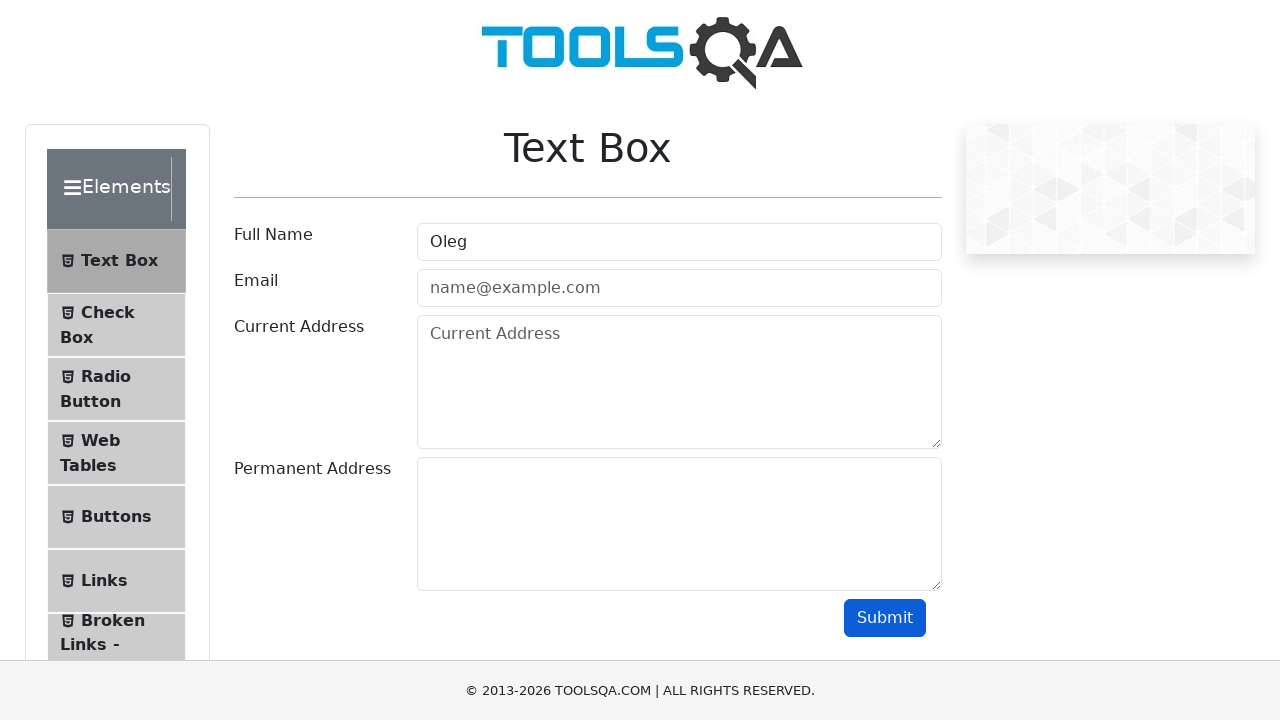

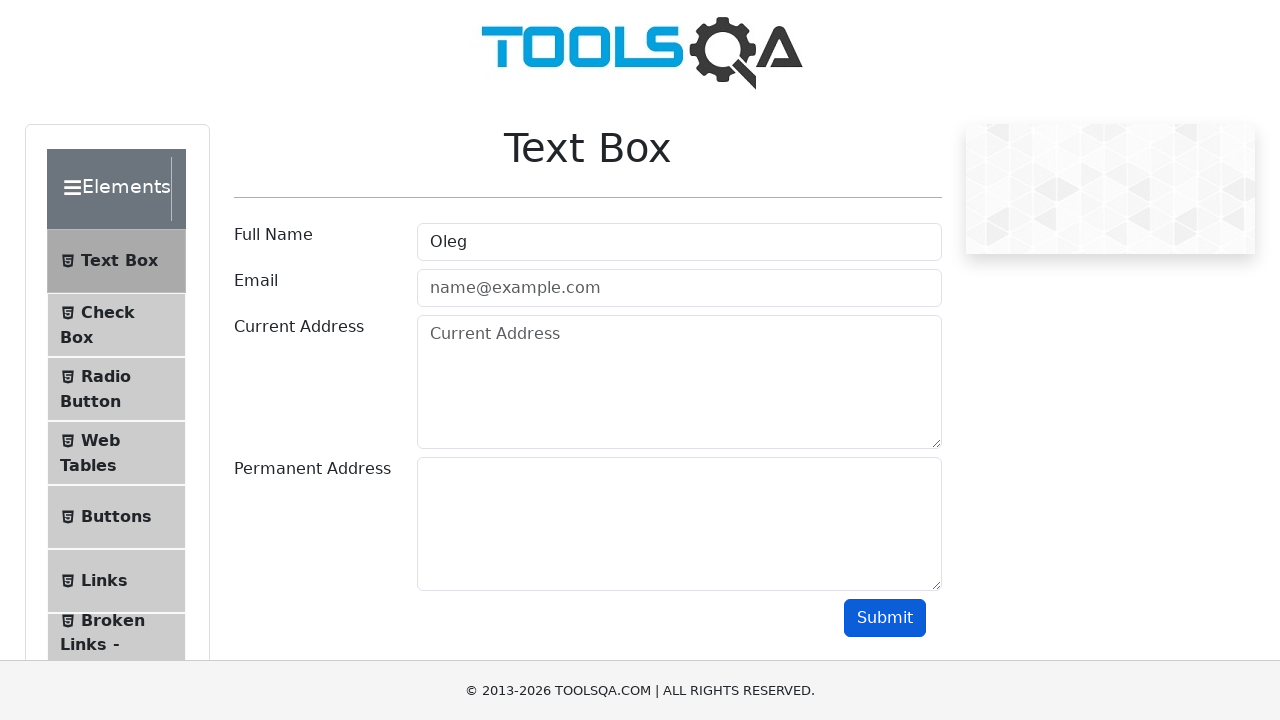